Tests the autocomplete feature on jQuery UI demo page by typing a partial word in the input field and selecting from the autocomplete suggestions list.

Starting URL: https://jqueryui.com/autocomplete/

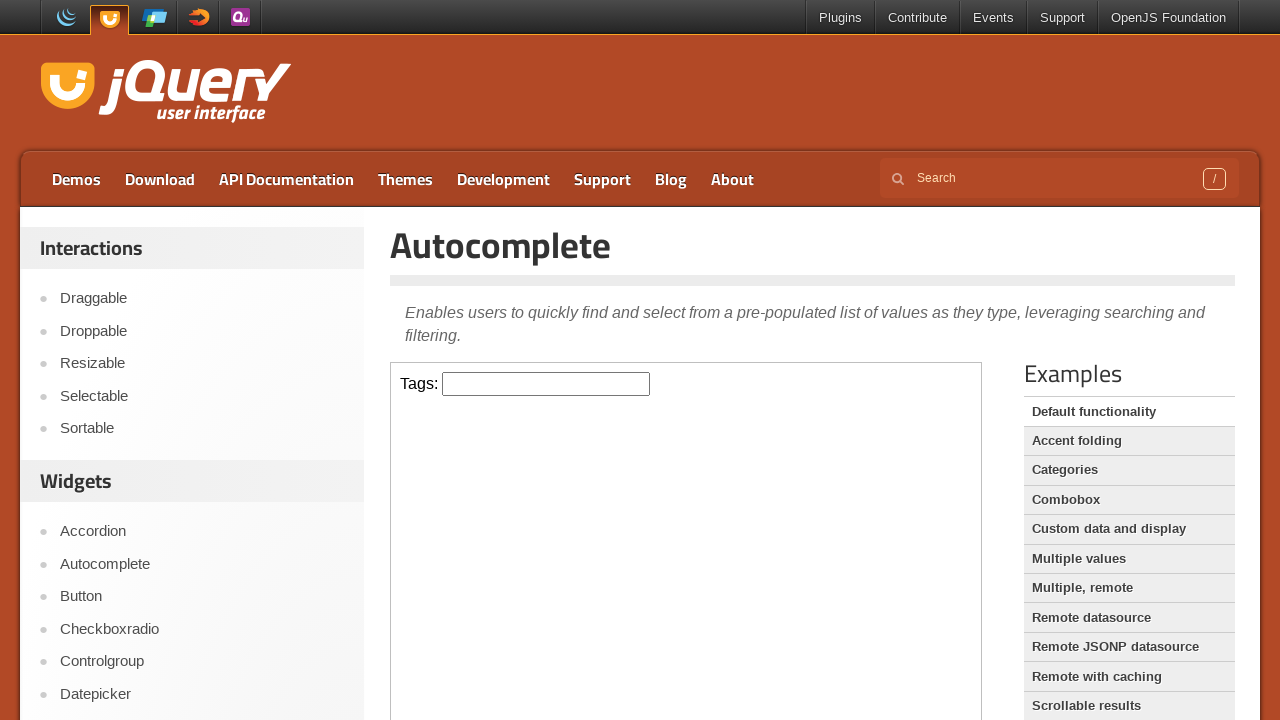

Clicked on the input field inside the iframe at (546, 384) on iframe >> internal:control=enter-frame >> input
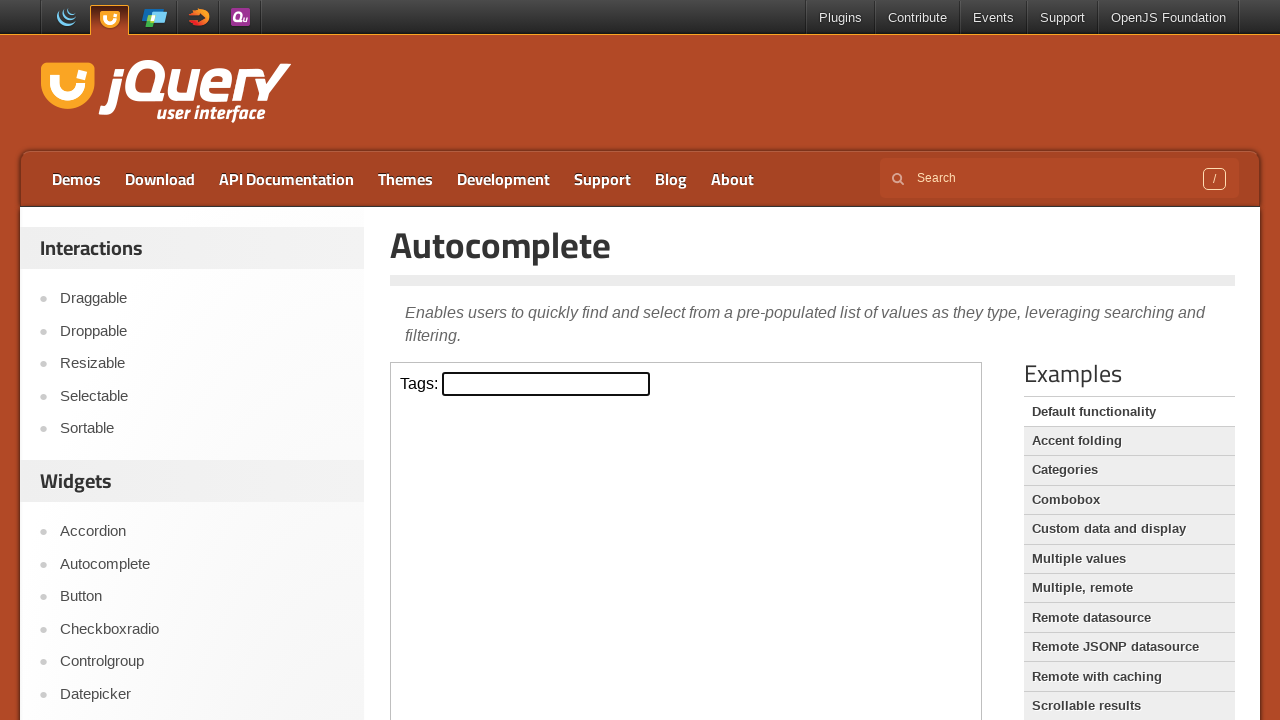

Typed 'P' to trigger autocomplete suggestions on iframe >> internal:control=enter-frame >> input
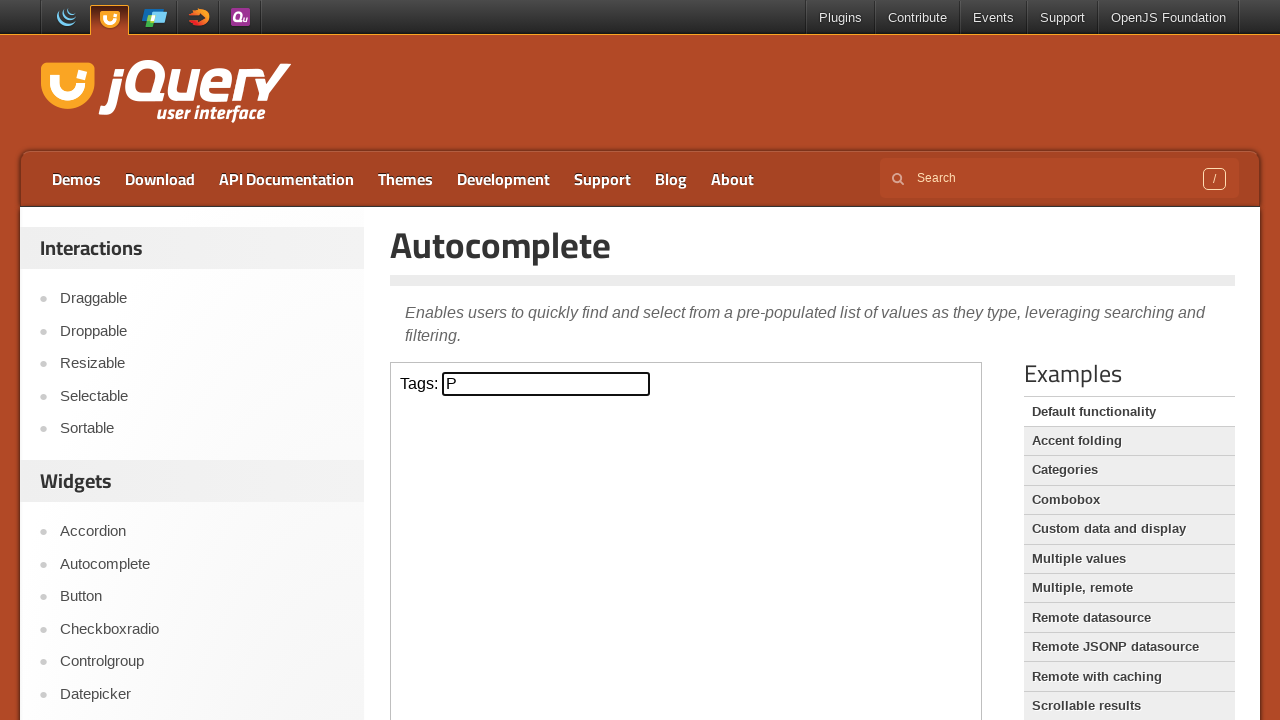

Selected 'Python' from the autocomplete suggestions list at (546, 577) on iframe >> internal:control=enter-frame >> text=Python
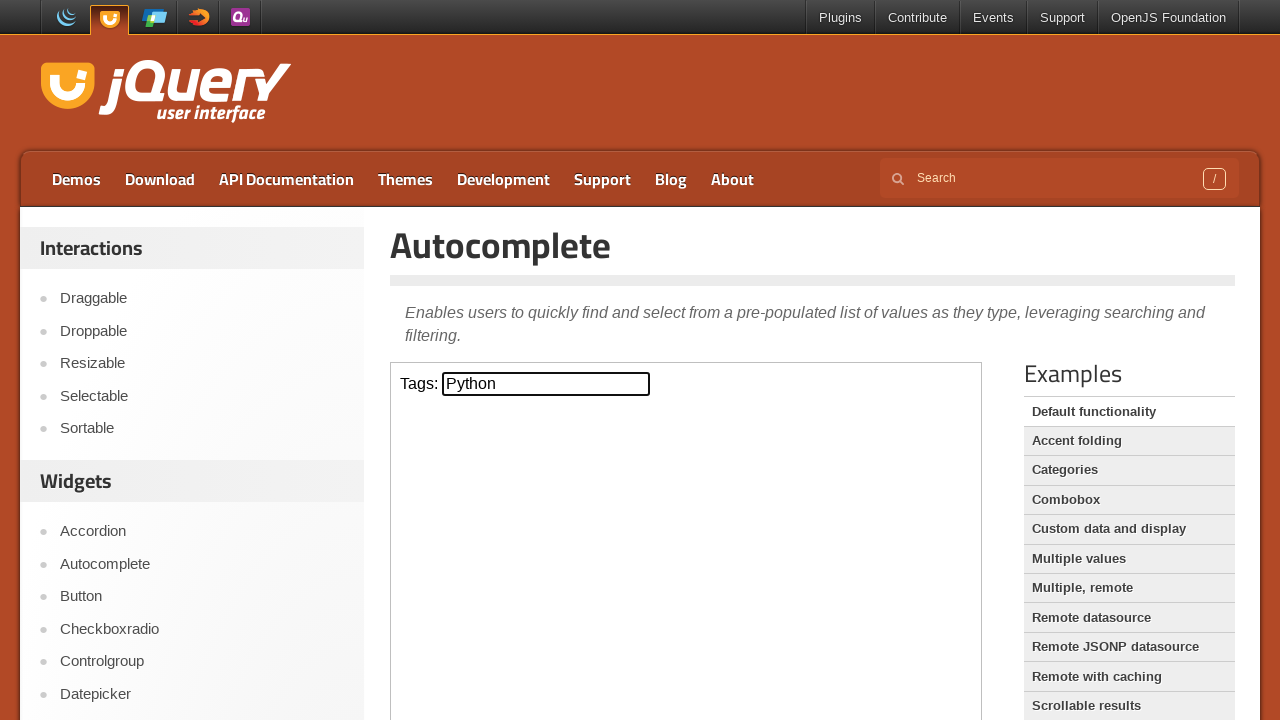

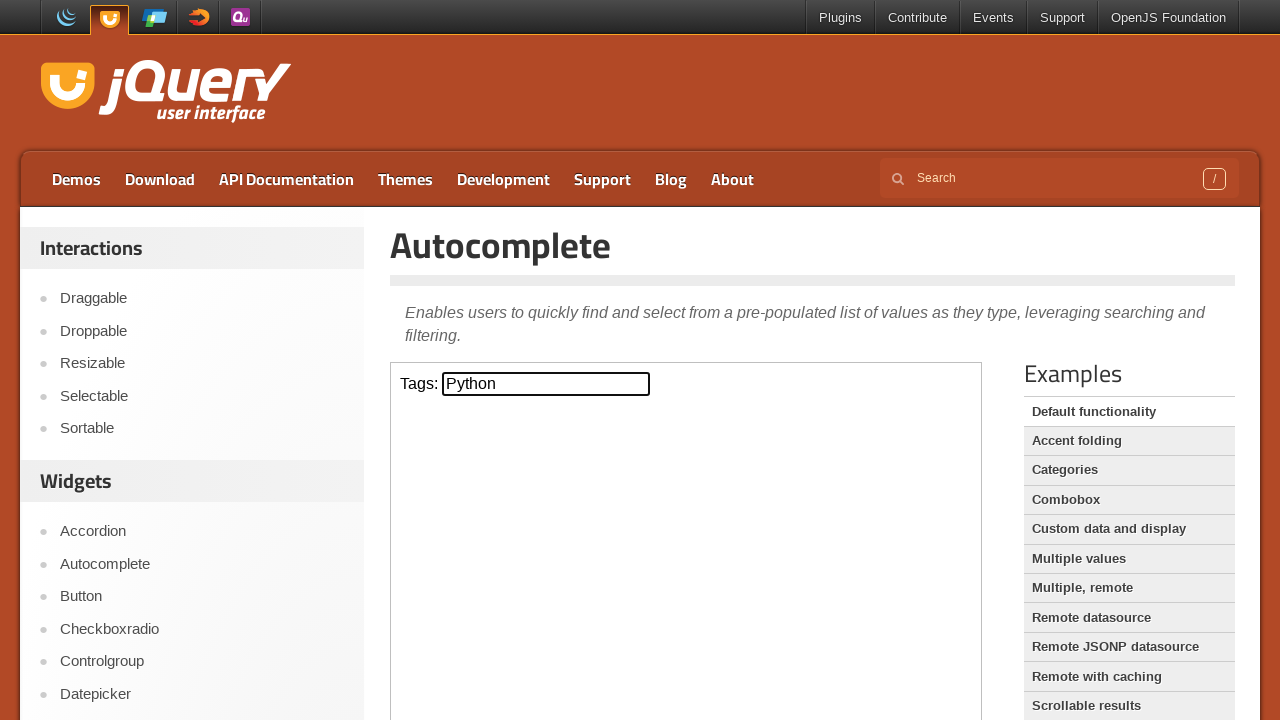